Tests radio button and dropdown selection by choosing "Cheese" option from both controls

Starting URL: https://dgotlieb.github.io/Controllers/

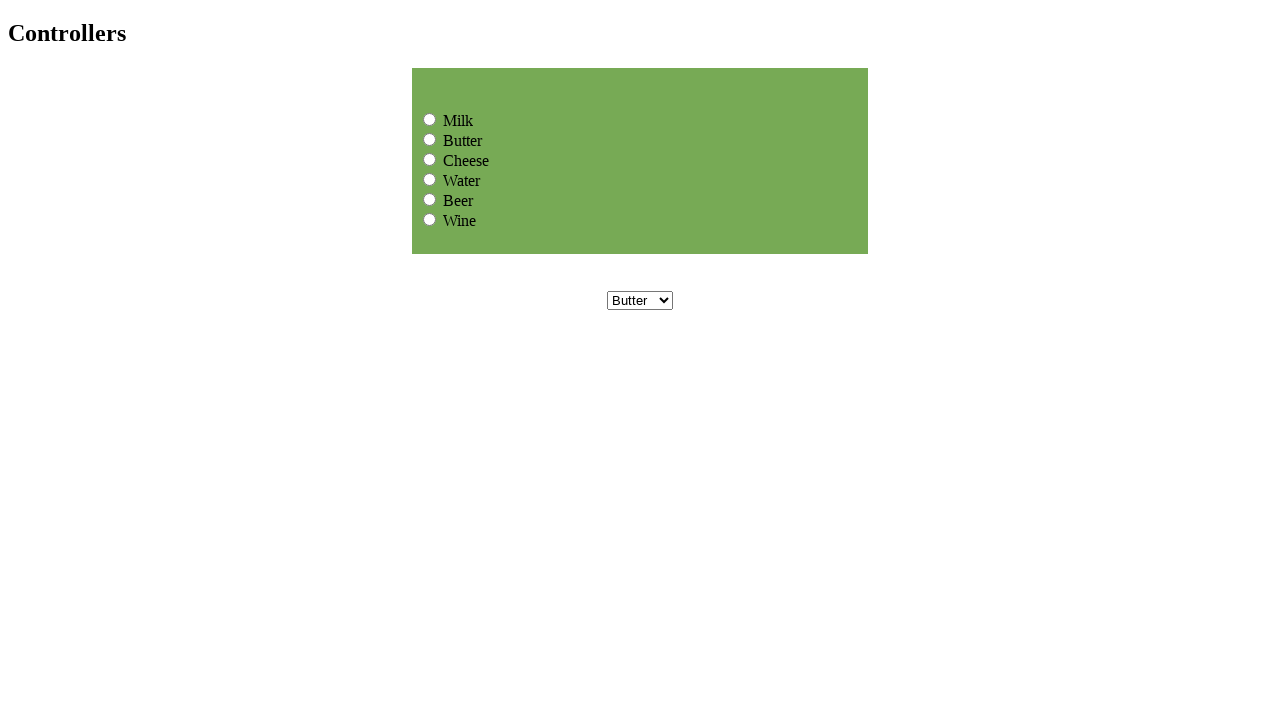

Clicked Cheese radio button at (430, 159) on input[name='group1'][value='Cheese']
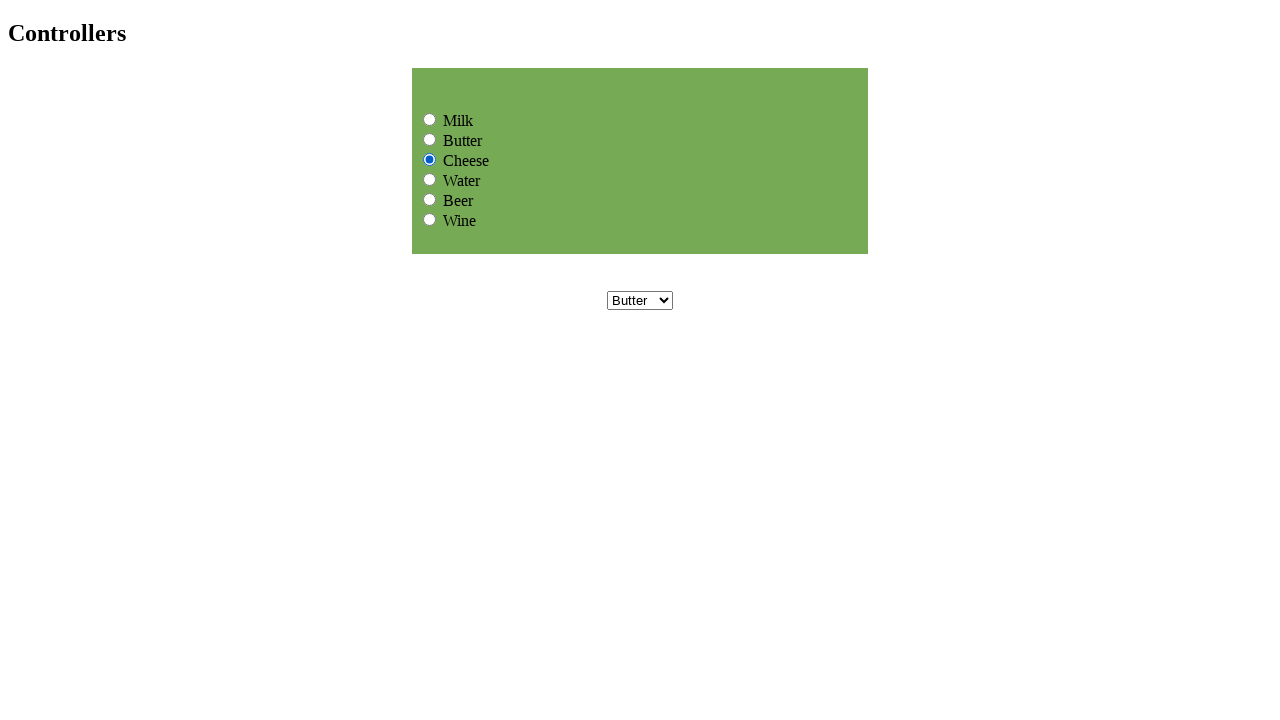

Selected Cheese from dropdown menu on select[name='dropdownmenu']
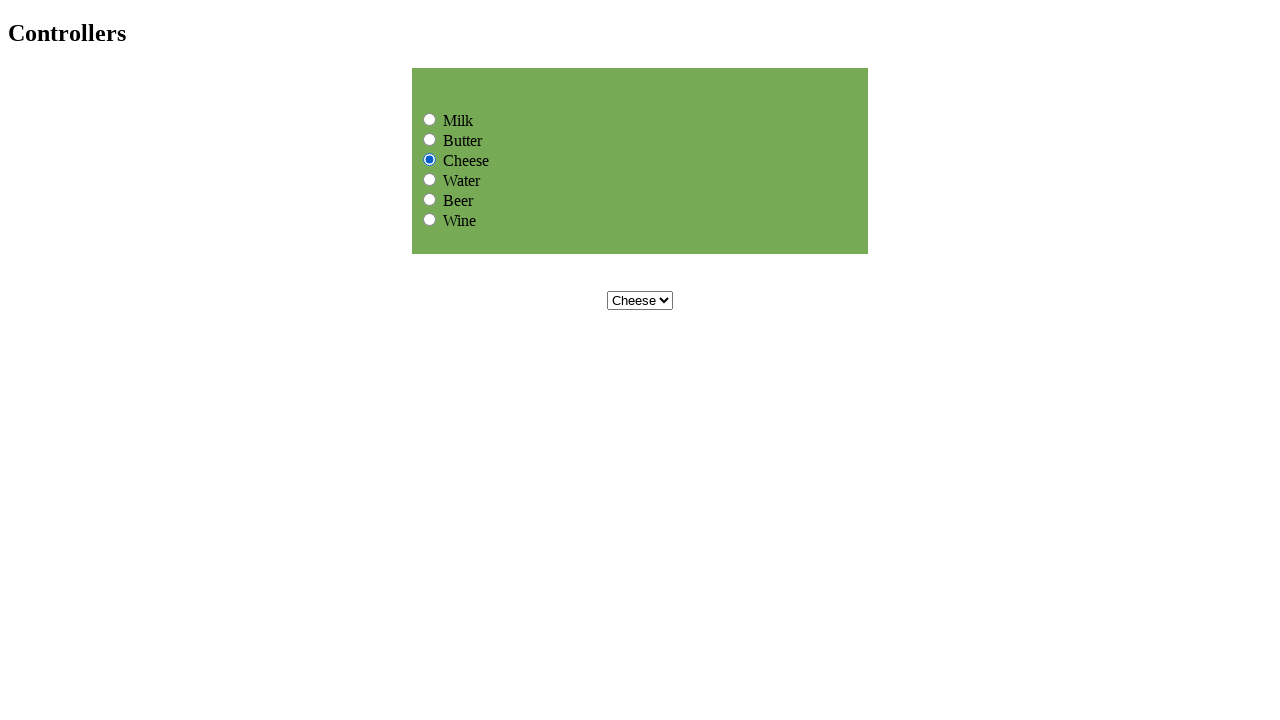

Retrieved all dropdown menu options
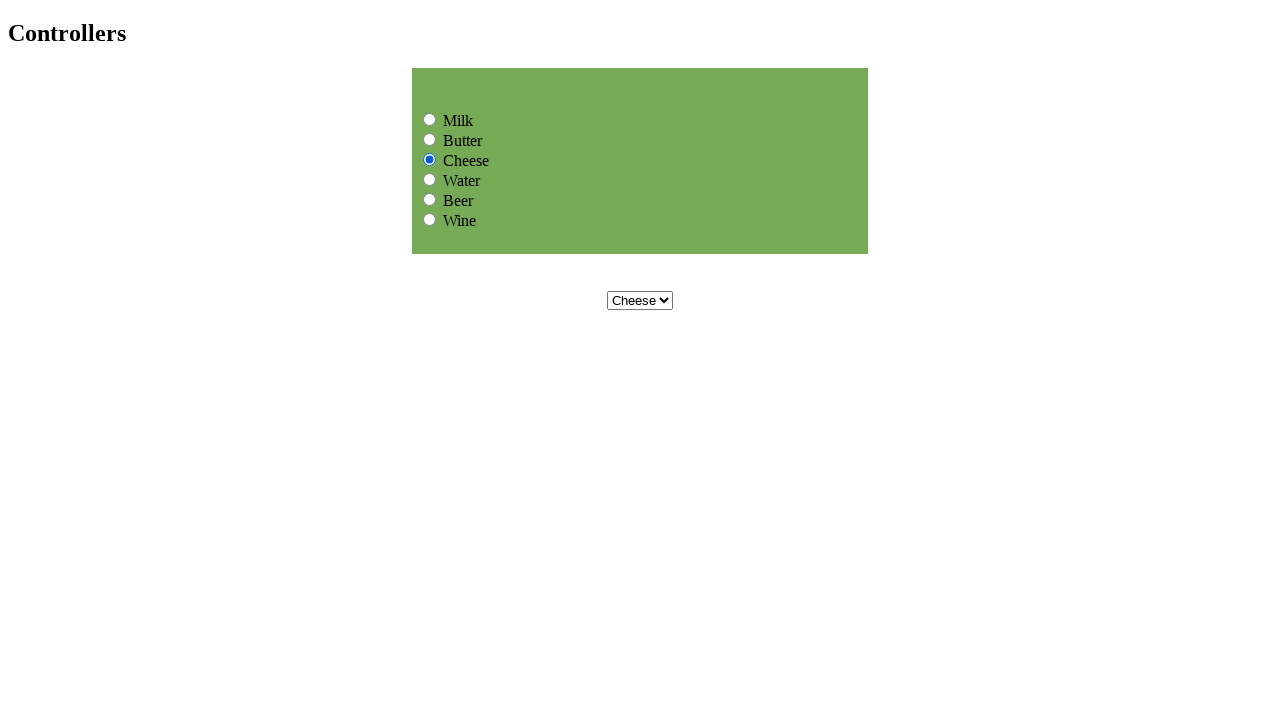

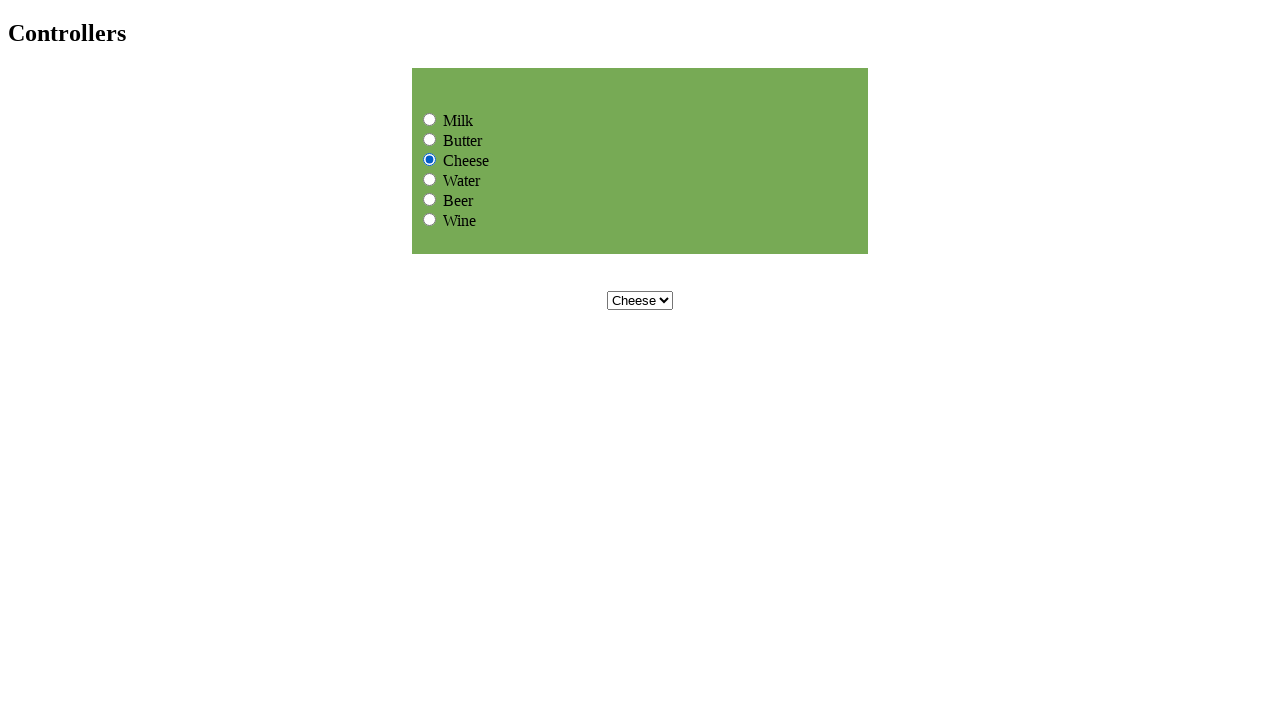